Verifies that text content within an iframe displays "This is a sample page" by switching to the iframe and checking the heading element

Starting URL: https://demoqa.com/frames

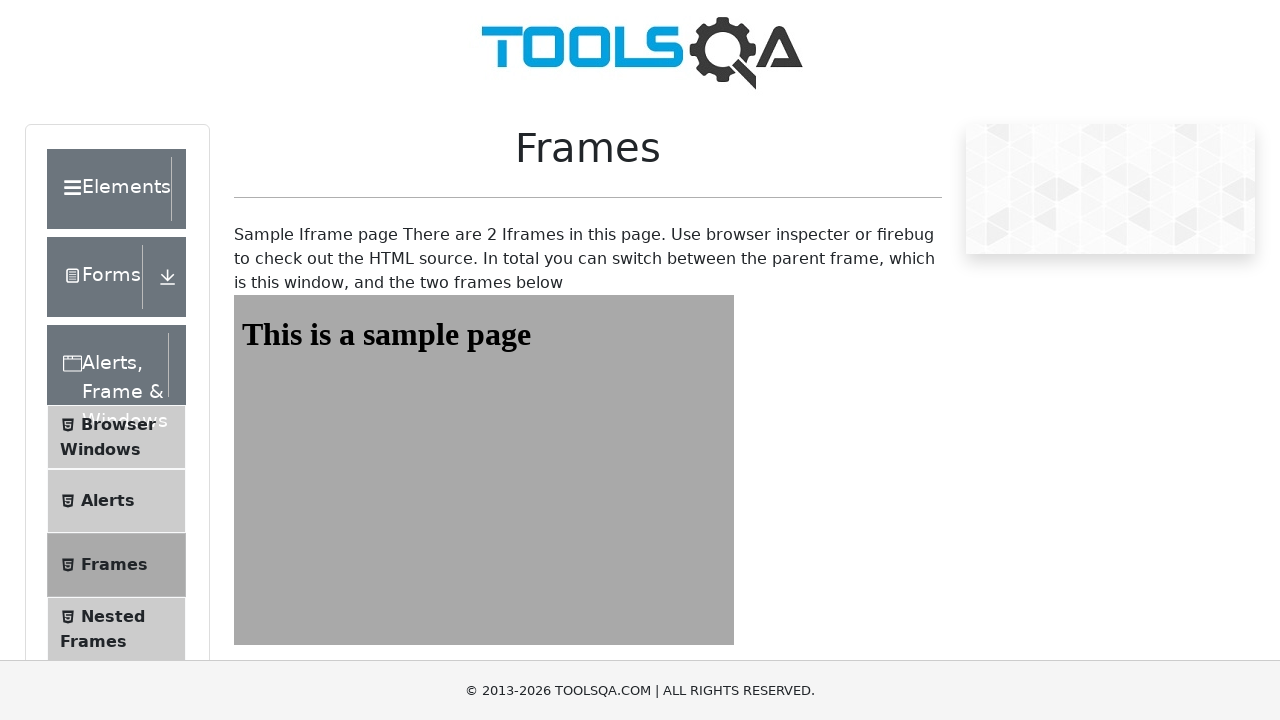

Navigated to https://demoqa.com/frames
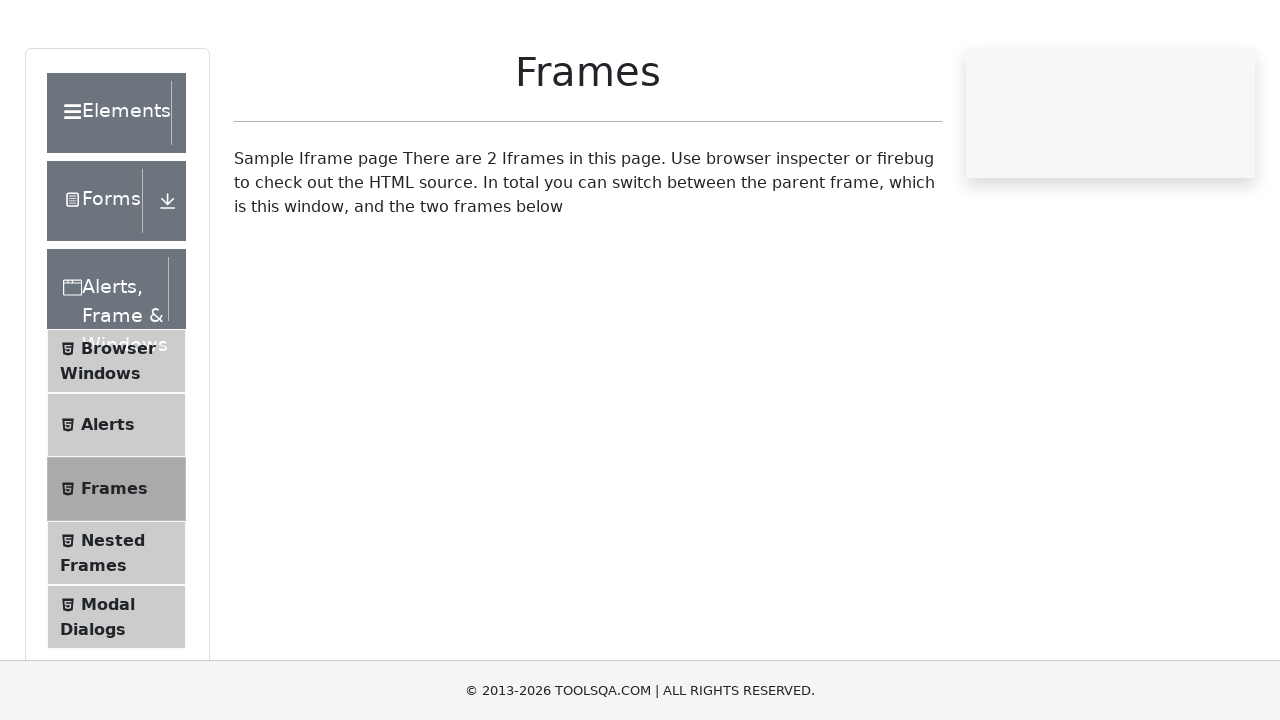

Located iframe with id='frame1'
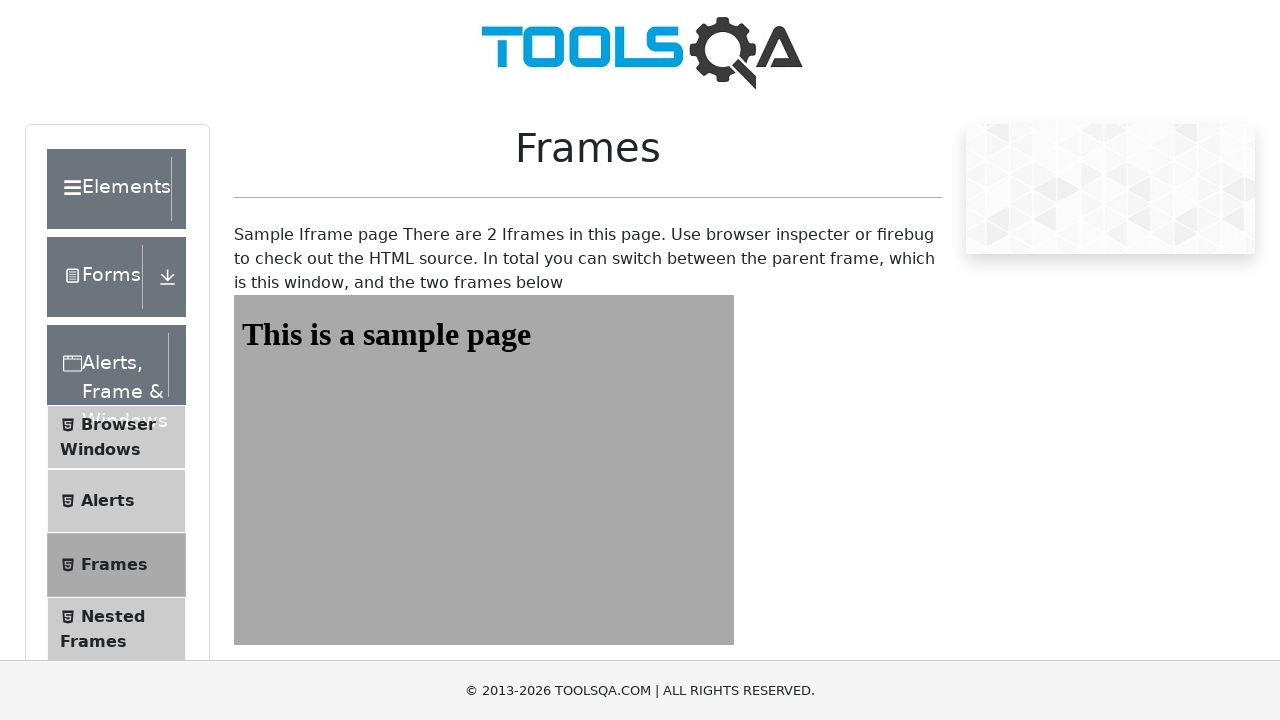

Located heading element with id='sampleHeading' within the iframe
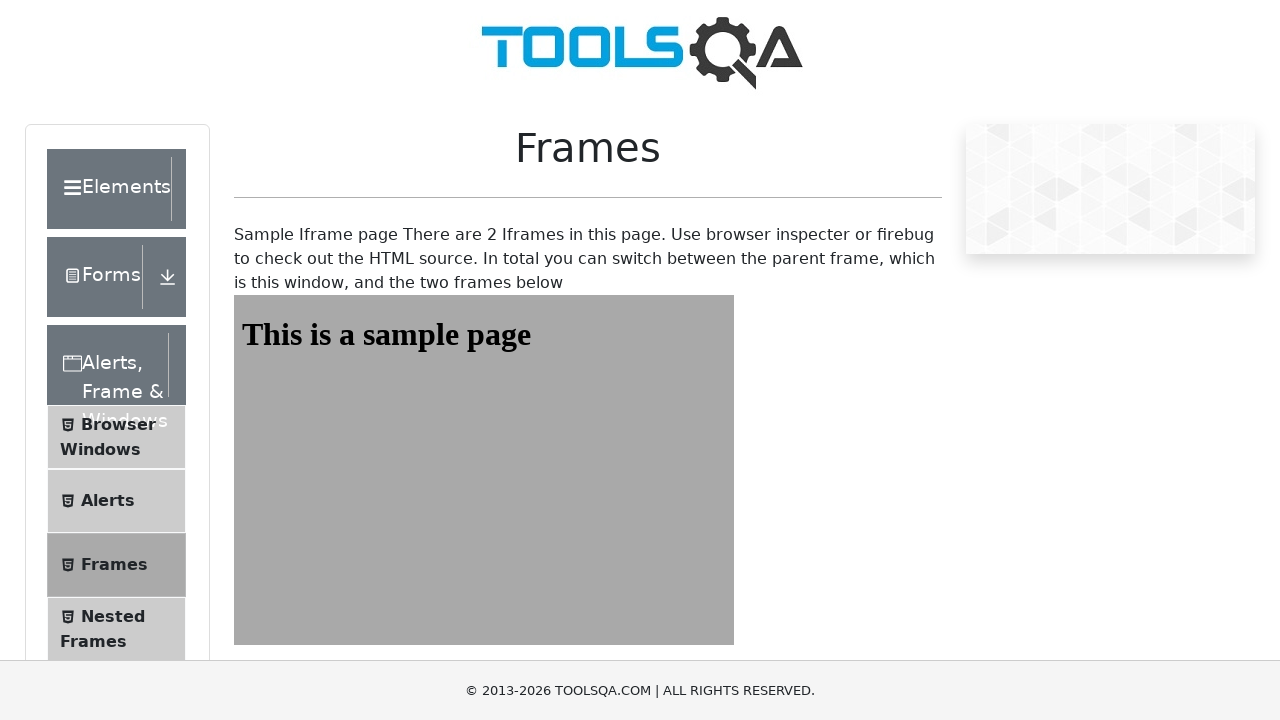

Verified that heading text content is 'This is a sample page'
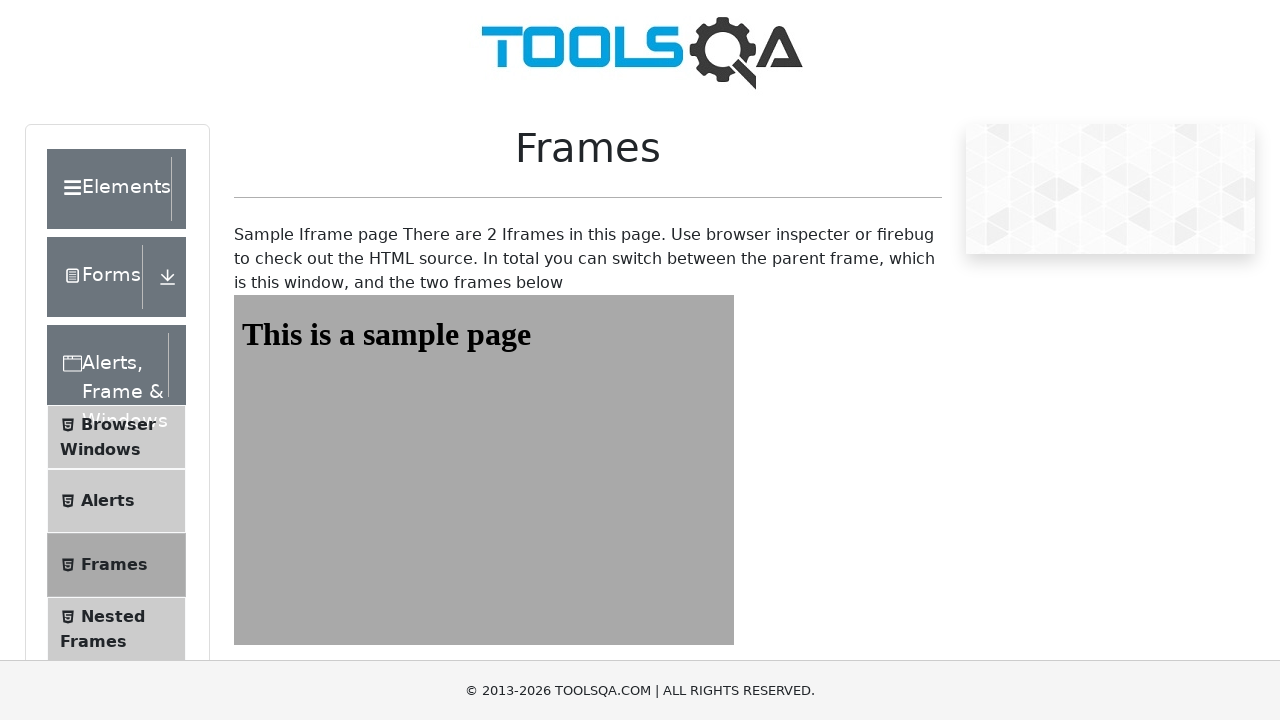

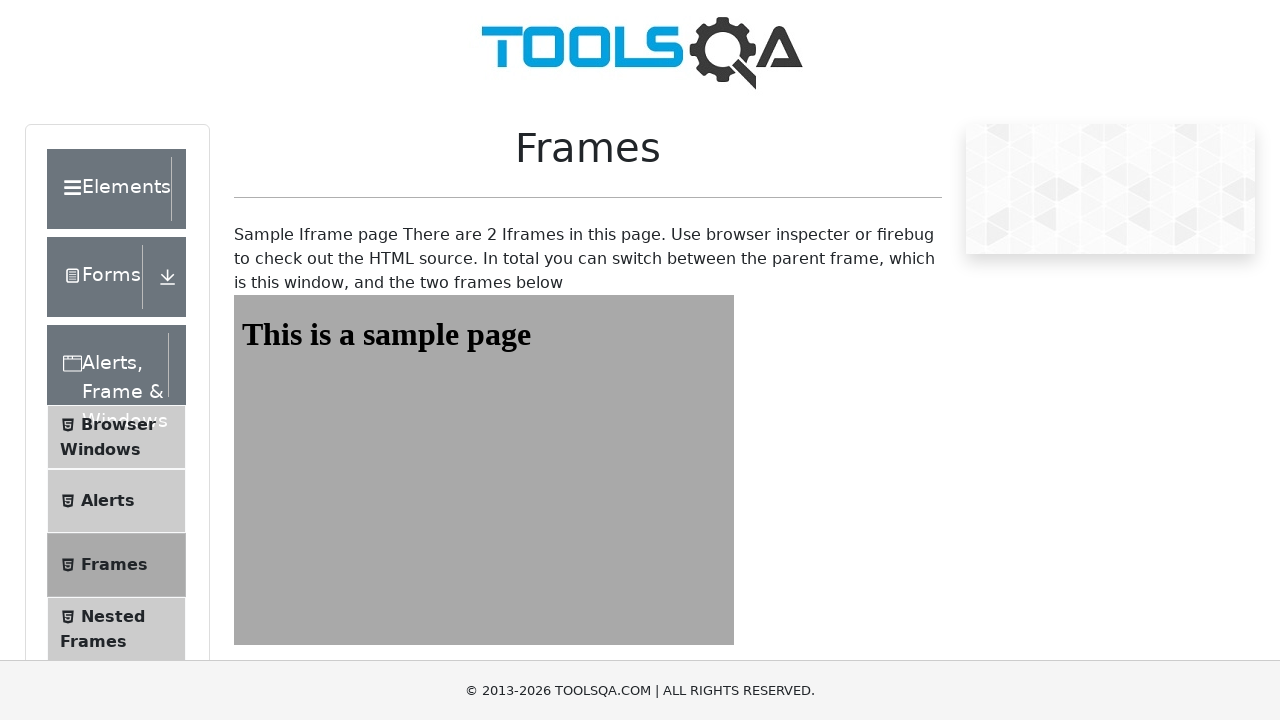